Tests right-click context menu functionality by right-clicking on a button and selecting the Quit option from the context menu

Starting URL: https://swisnl.github.io/jQuery-contextMenu/demo.html

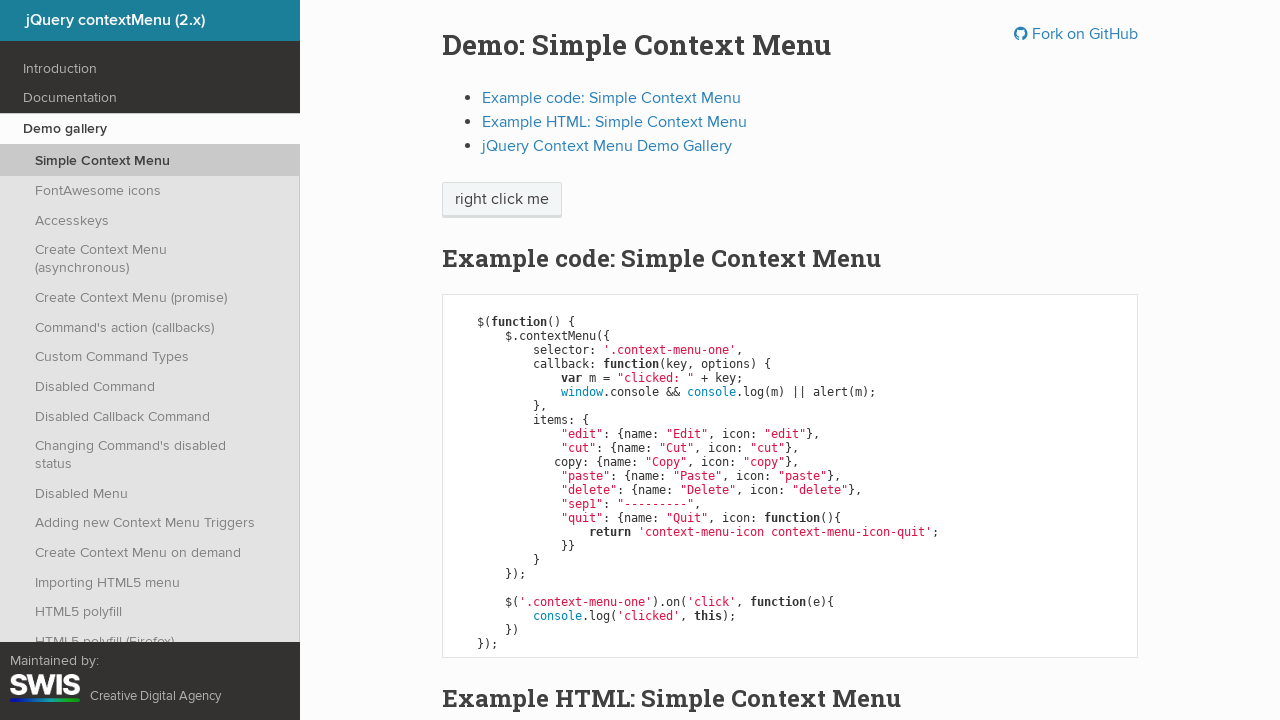

Located the 'right click me' button
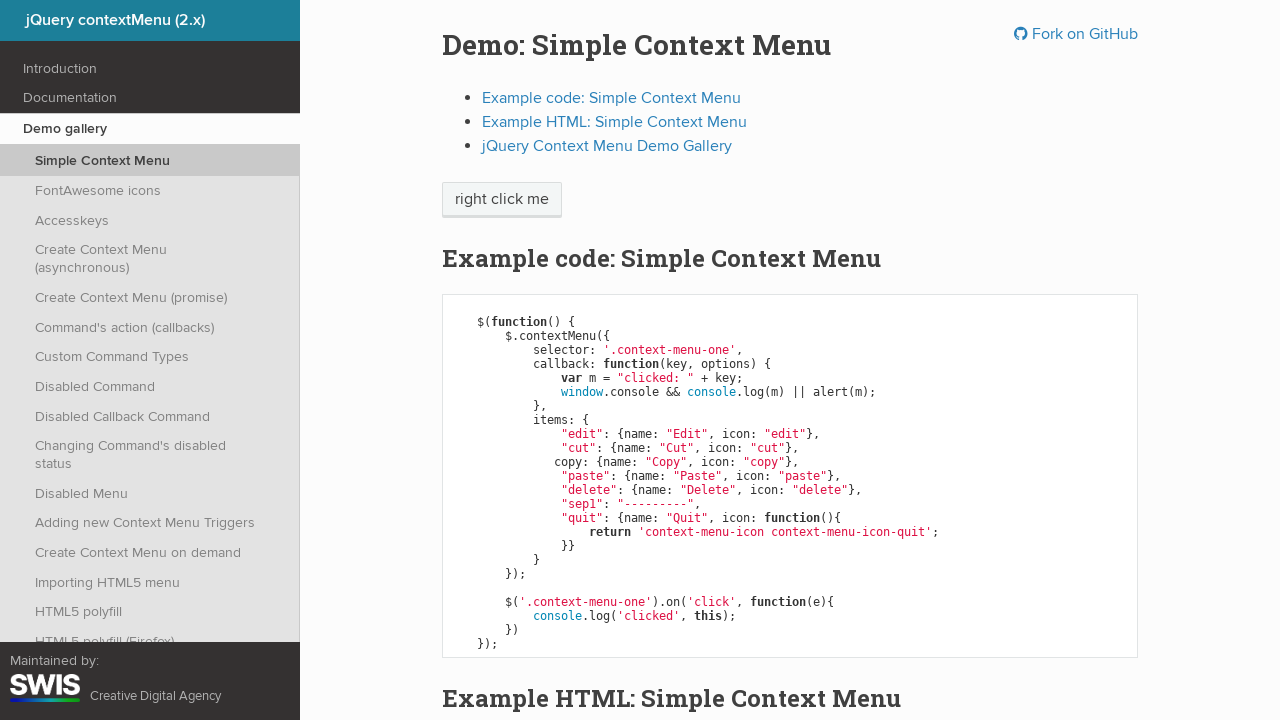

Right-clicked on the 'right click me' button to open context menu at (502, 200) on xpath=//span[.='right click me']
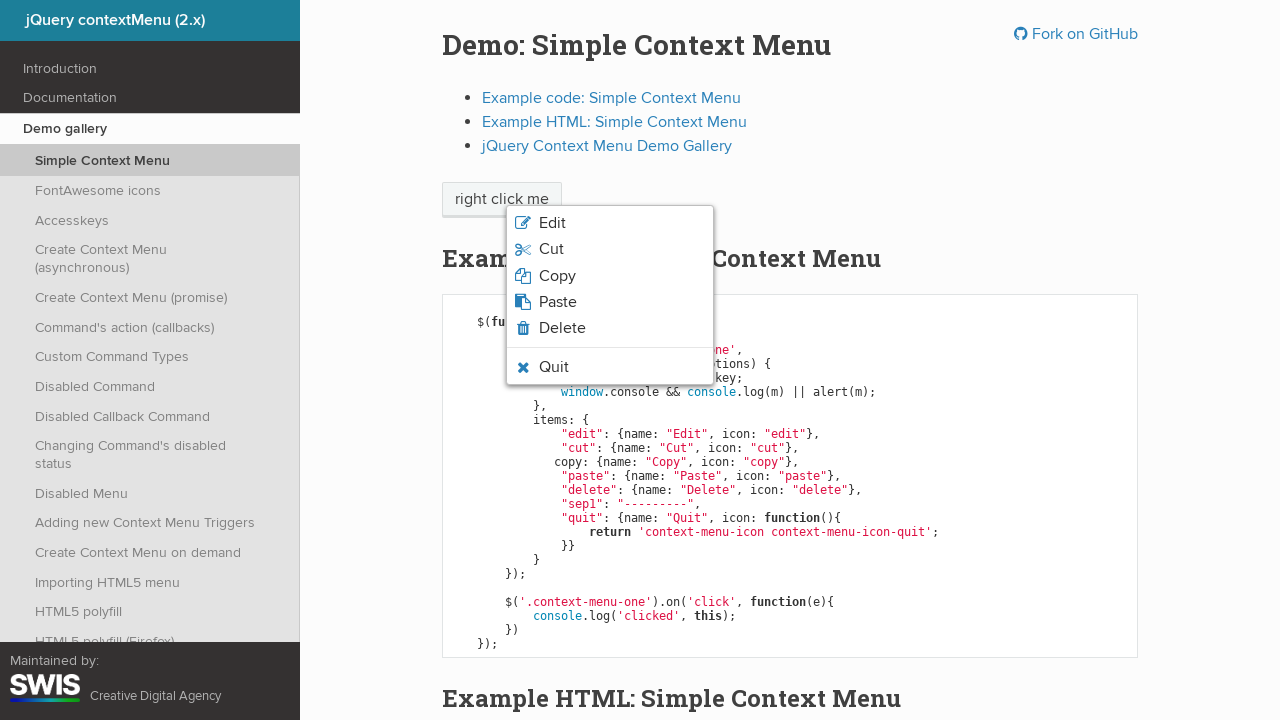

Clicked on the 'Quit' option from the context menu at (554, 367) on xpath=//span[.='Quit']
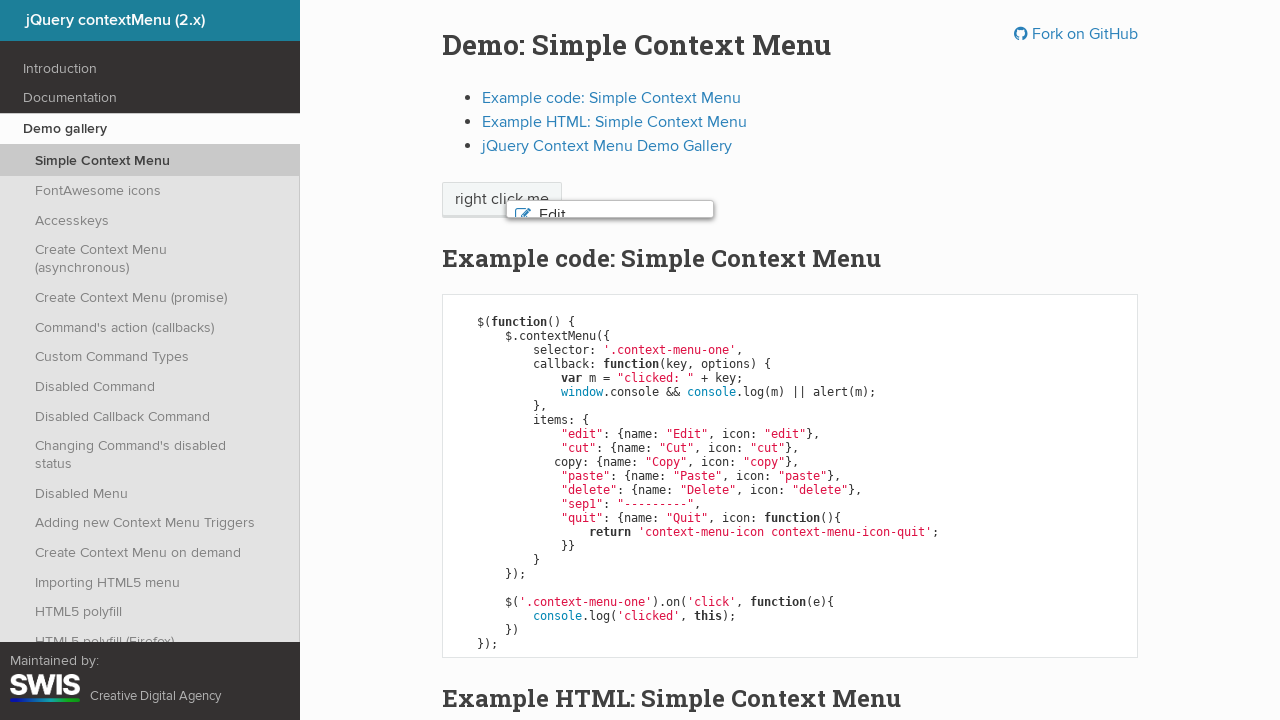

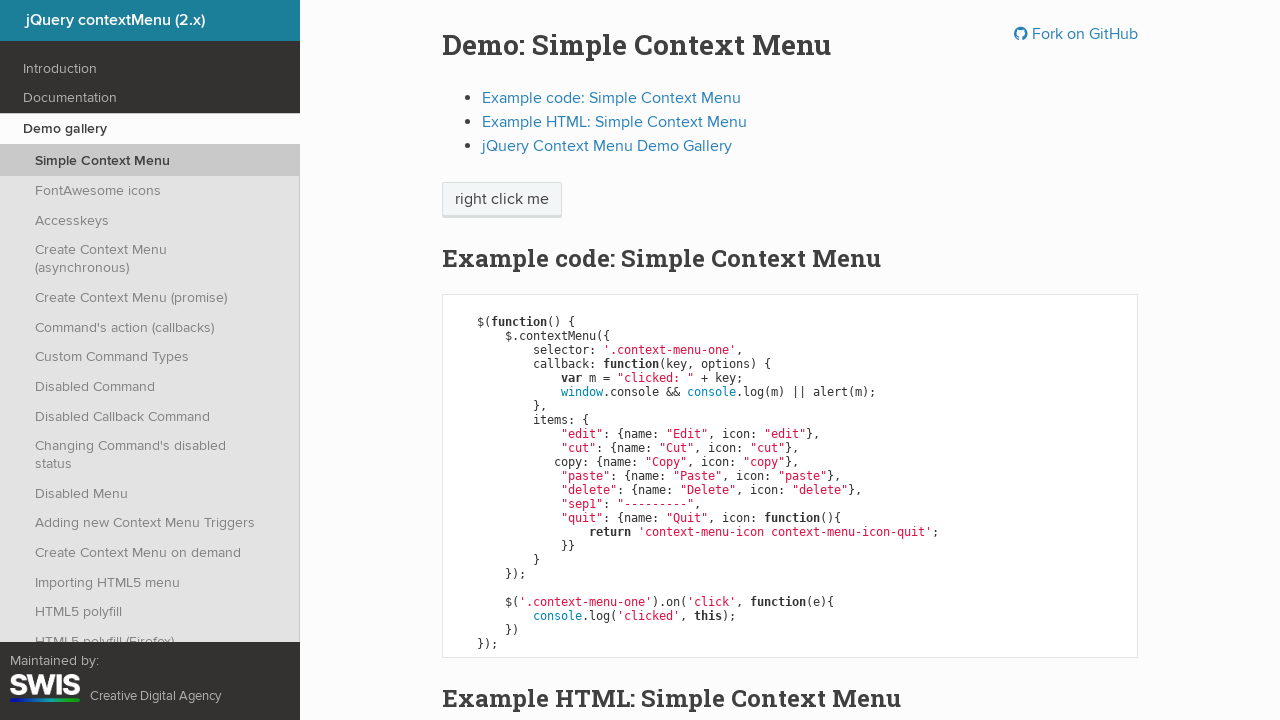